Tests table functionality by selecting checkboxes, deleting rows, filling text fields, and adding new rows

Starting URL: https://savkk.github.io/selenium-practice/

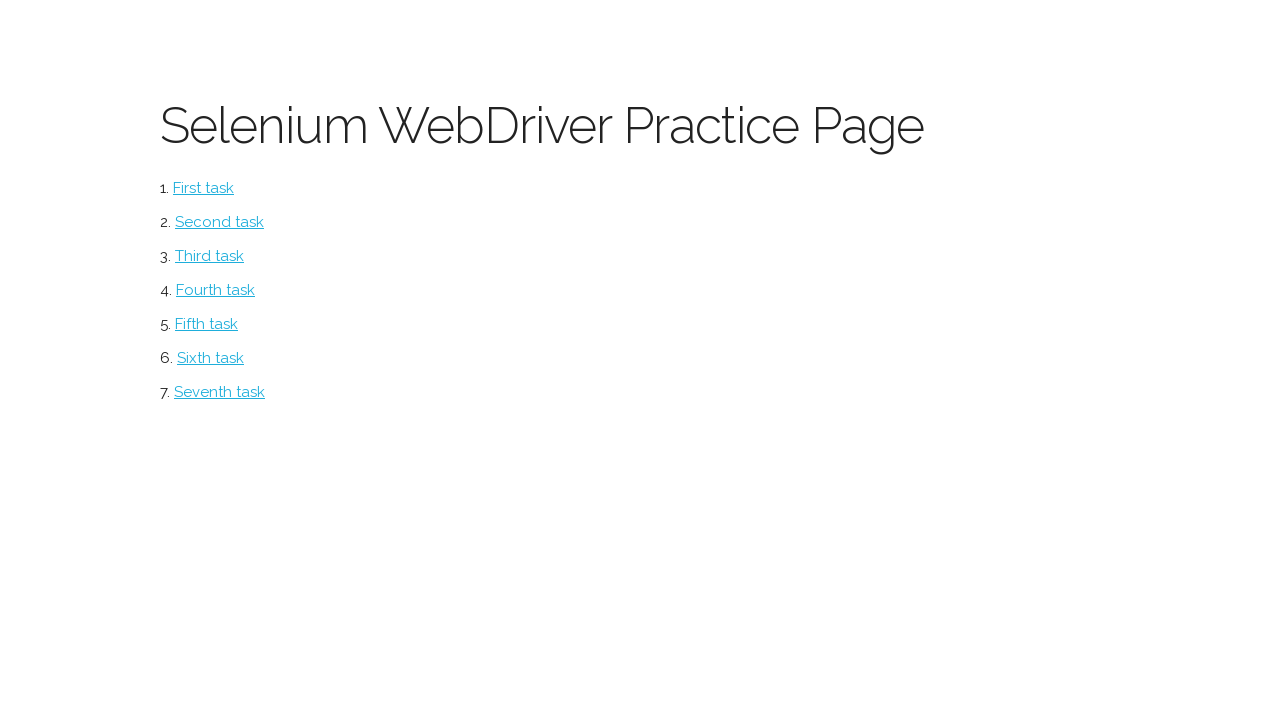

Clicked on table button at (220, 392) on #table
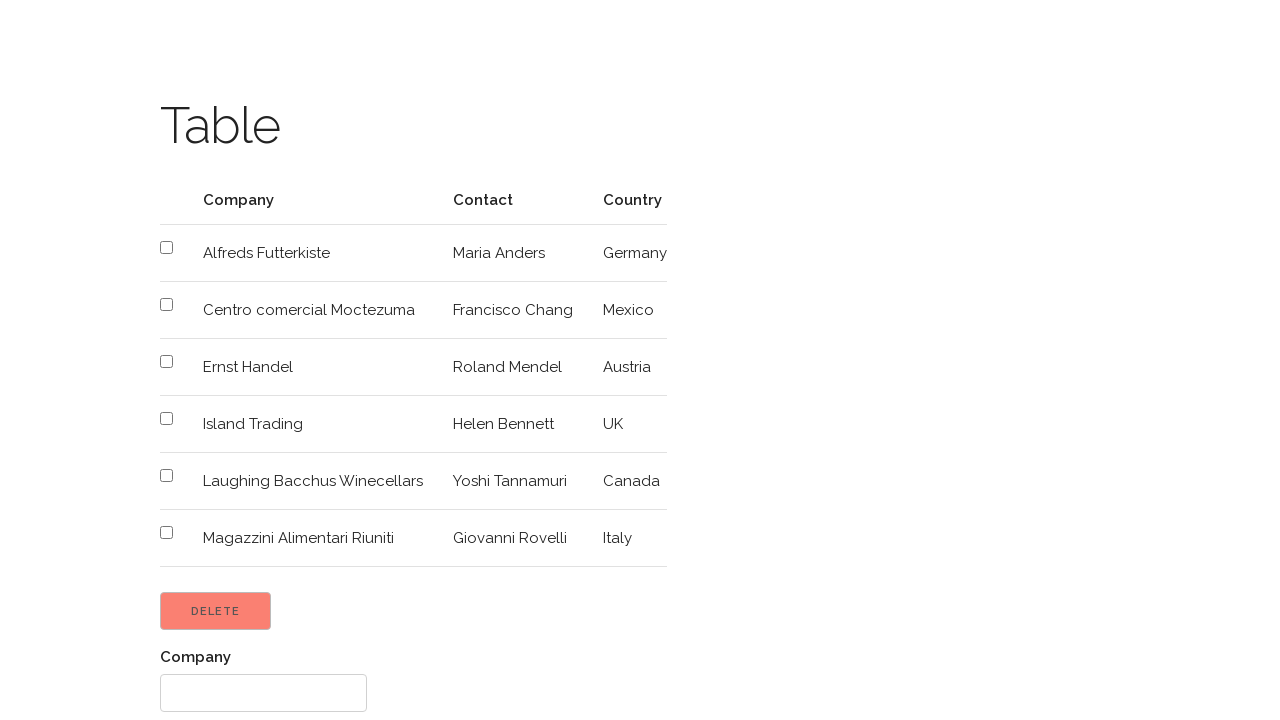

Retrieved all checkboxes from table
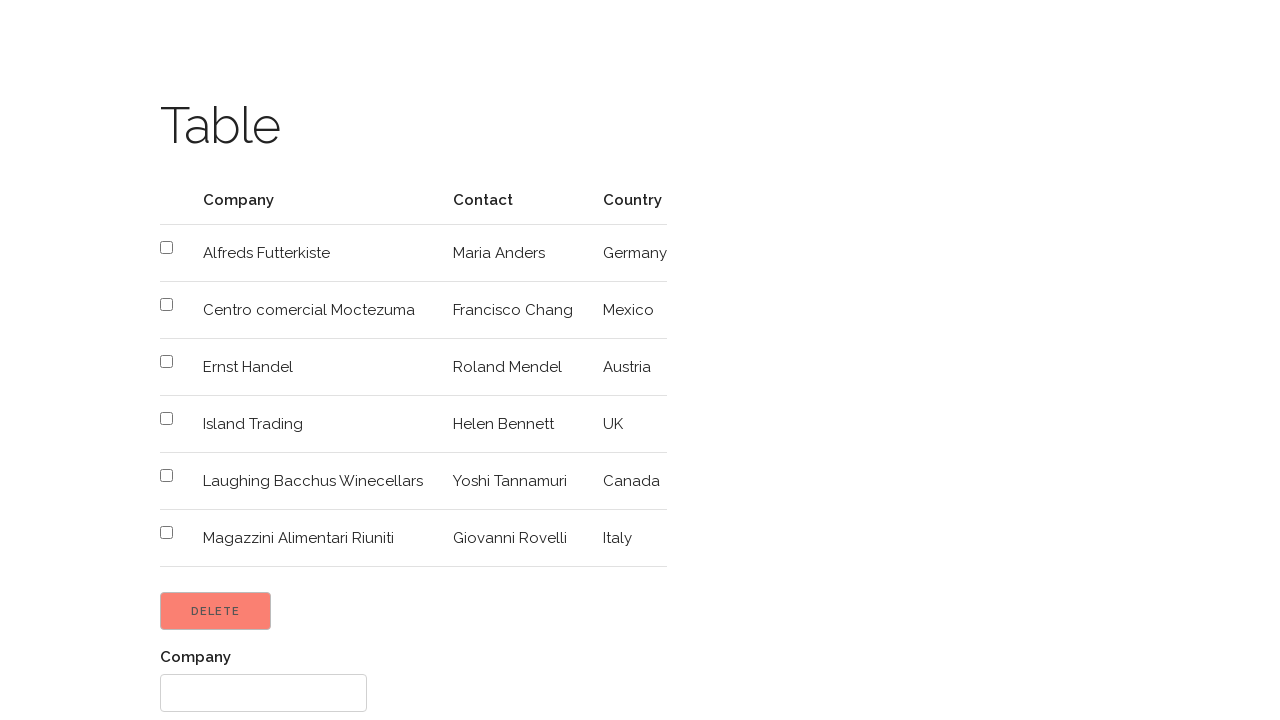

Clicked checkbox at index 1 at (166, 304) on table input[type='checkbox'] >> nth=1
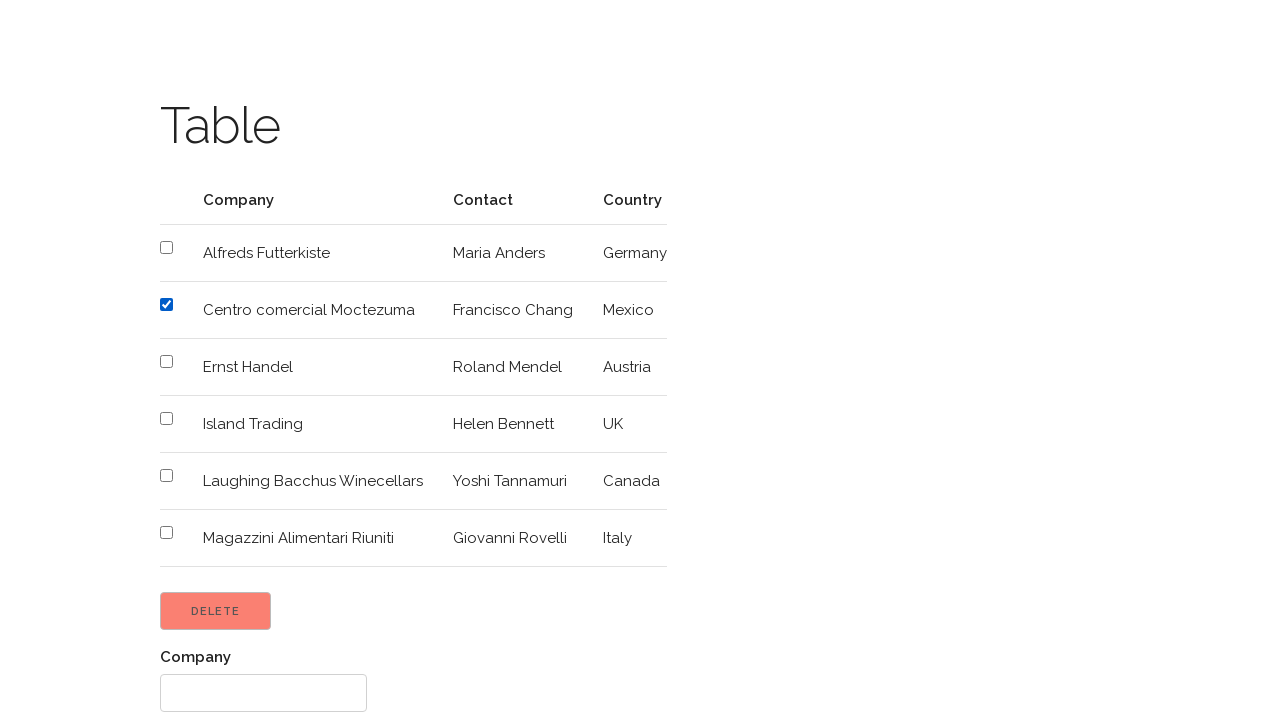

Clicked checkbox at index 3 at (166, 418) on table input[type='checkbox'] >> nth=3
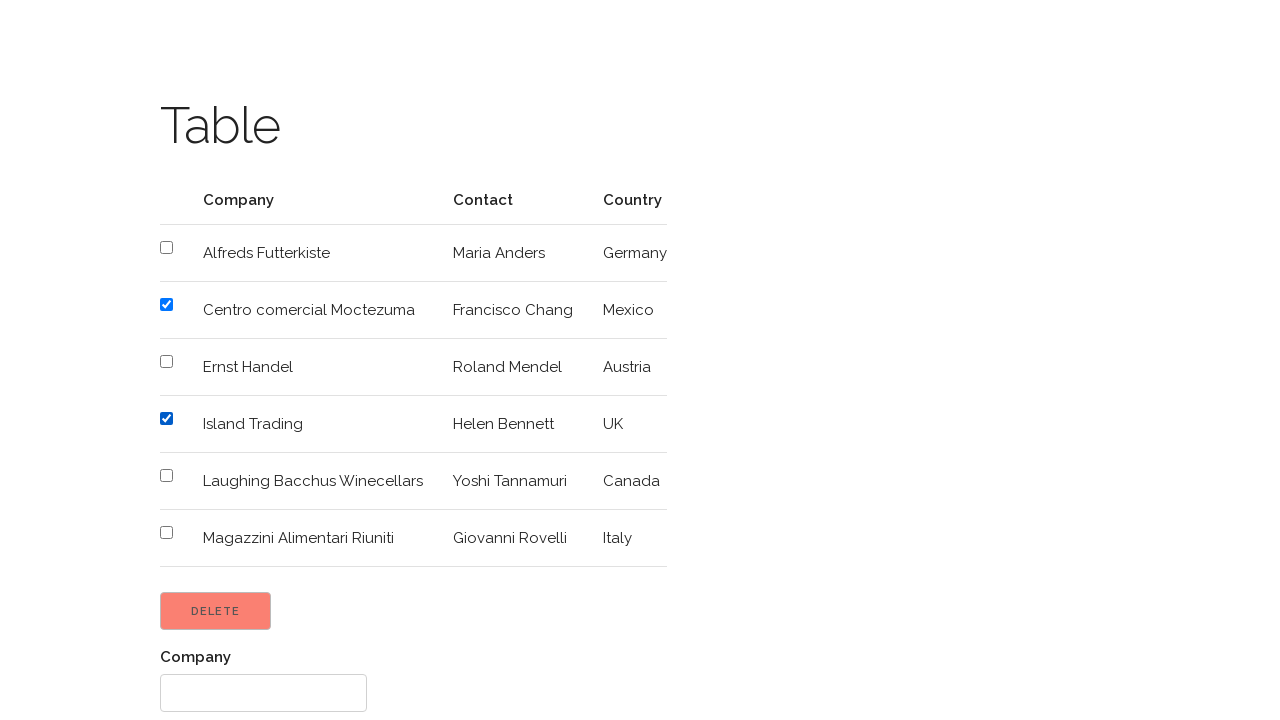

Clicked checkbox at index 5 at (166, 532) on table input[type='checkbox'] >> nth=5
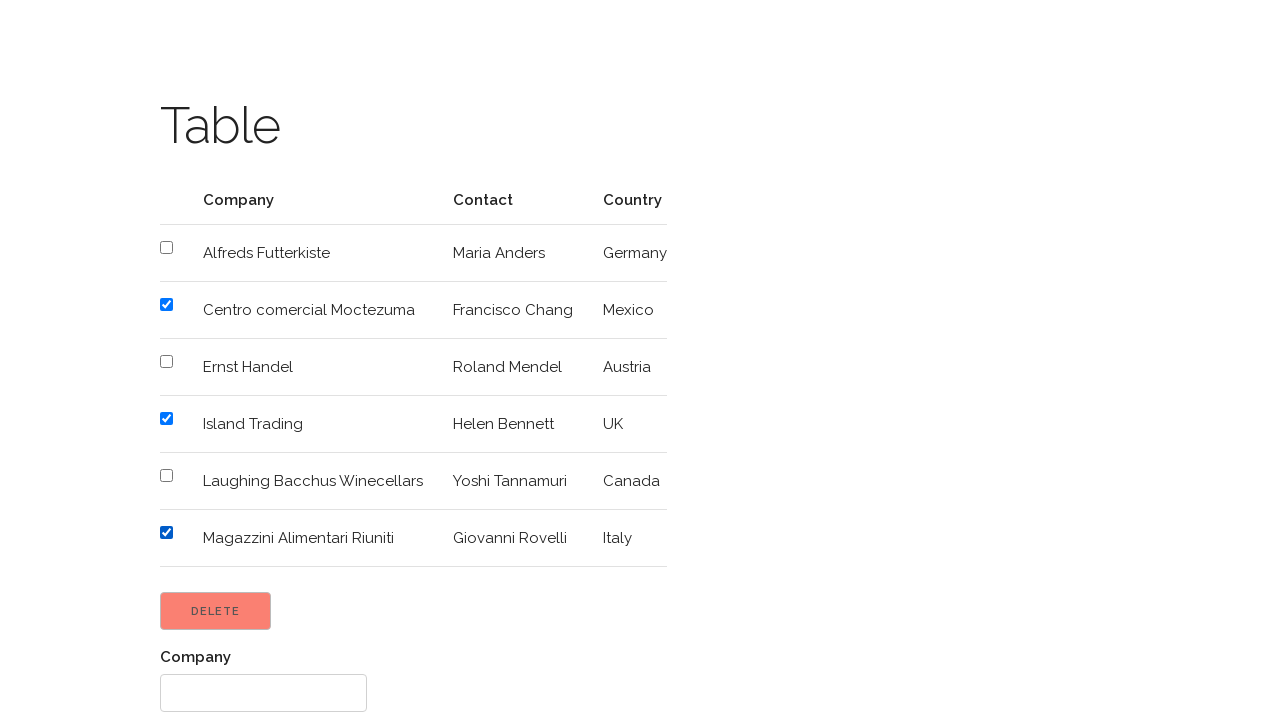

Clicked Delete button to remove selected rows at (216, 611) on input[type='button'][value='Delete']
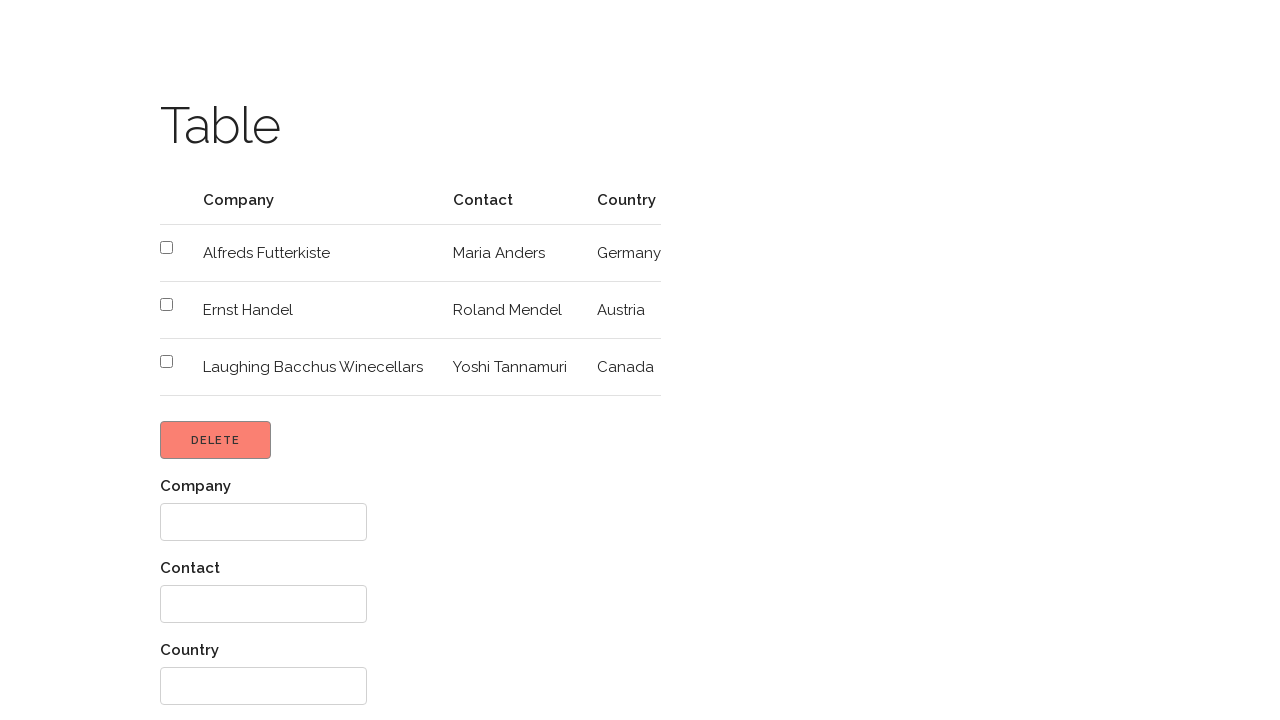

Retrieved all text input fields
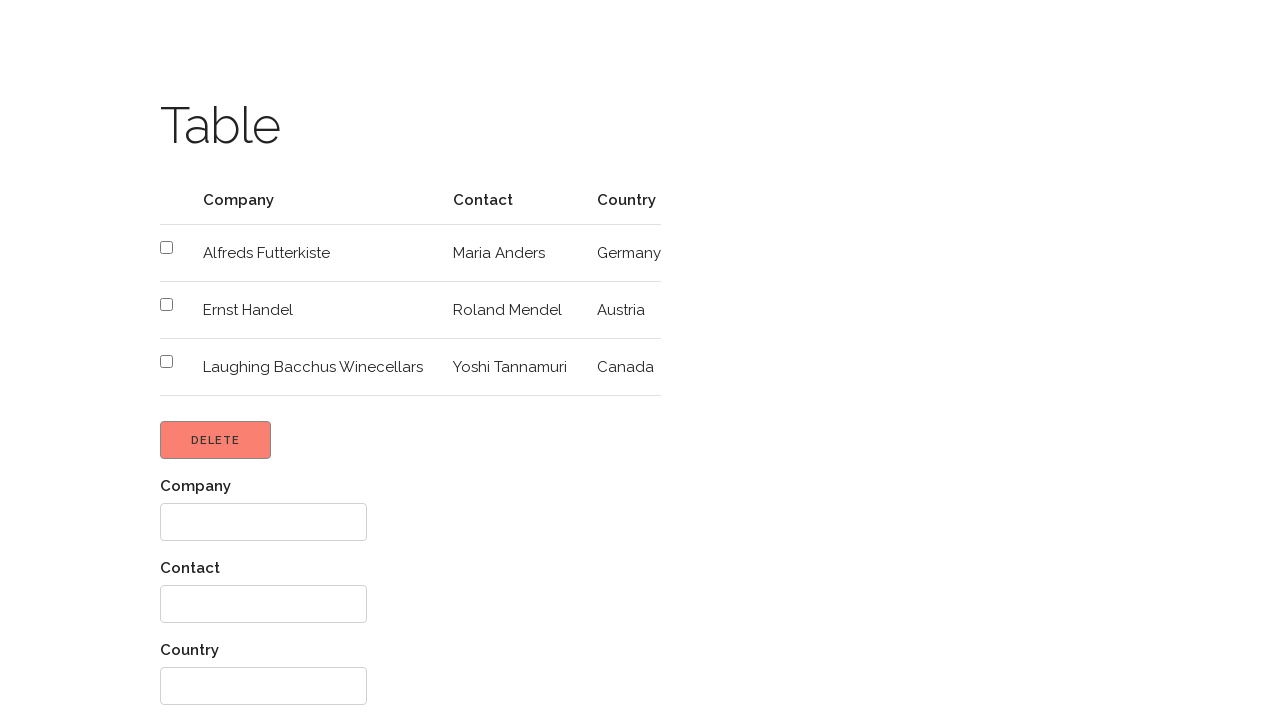

Filled text input field with 'RU' on div input[type='text'] >> nth=0
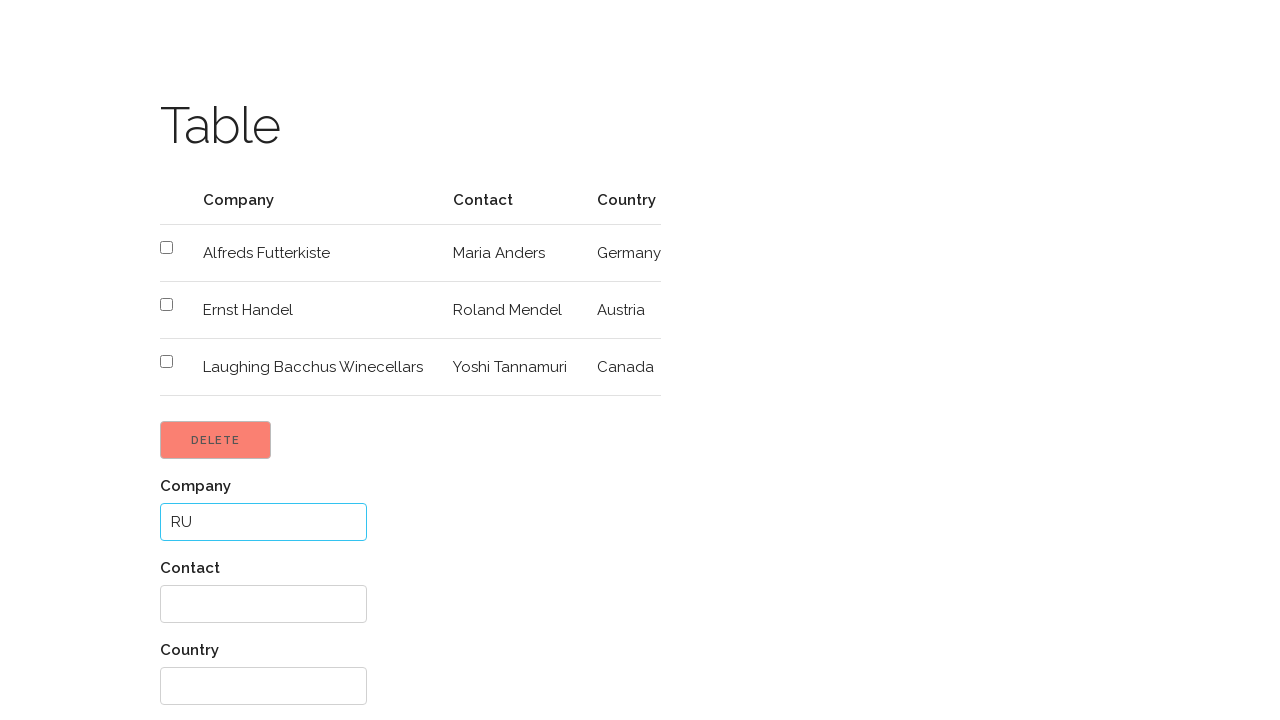

Filled text input field with 'RU' on div input[type='text'] >> nth=1
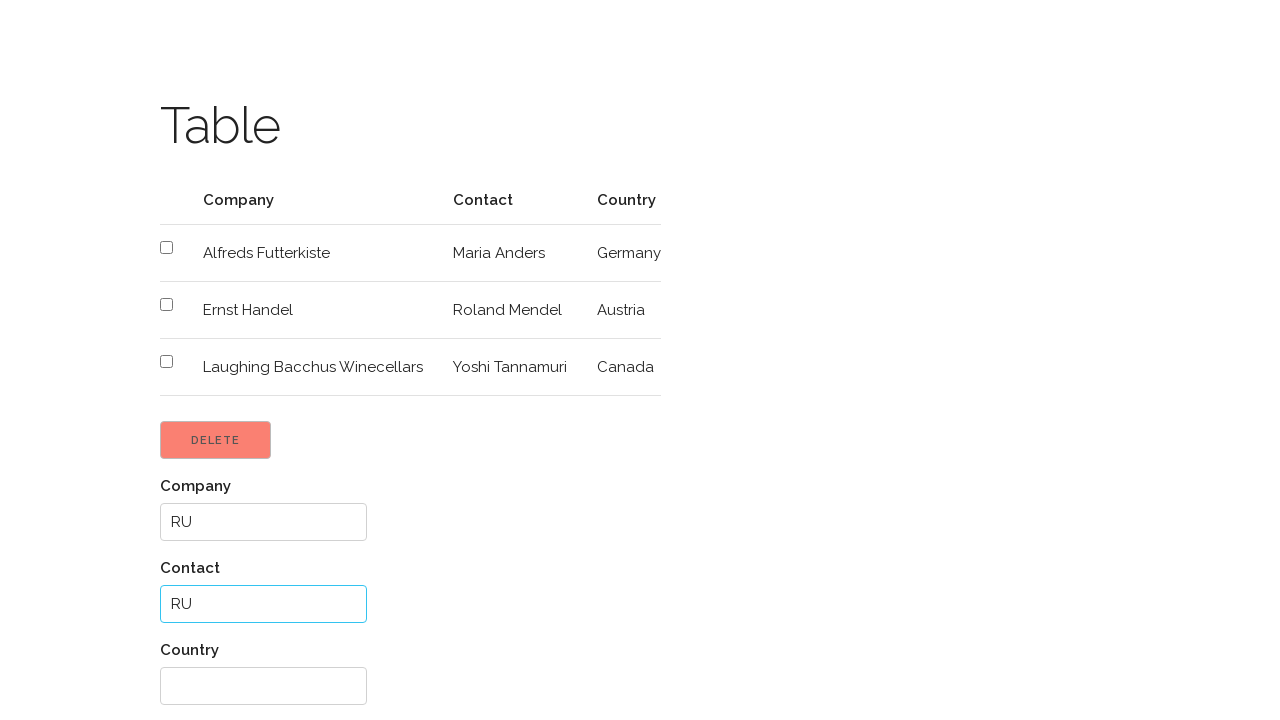

Filled text input field with 'RU' on div input[type='text'] >> nth=2
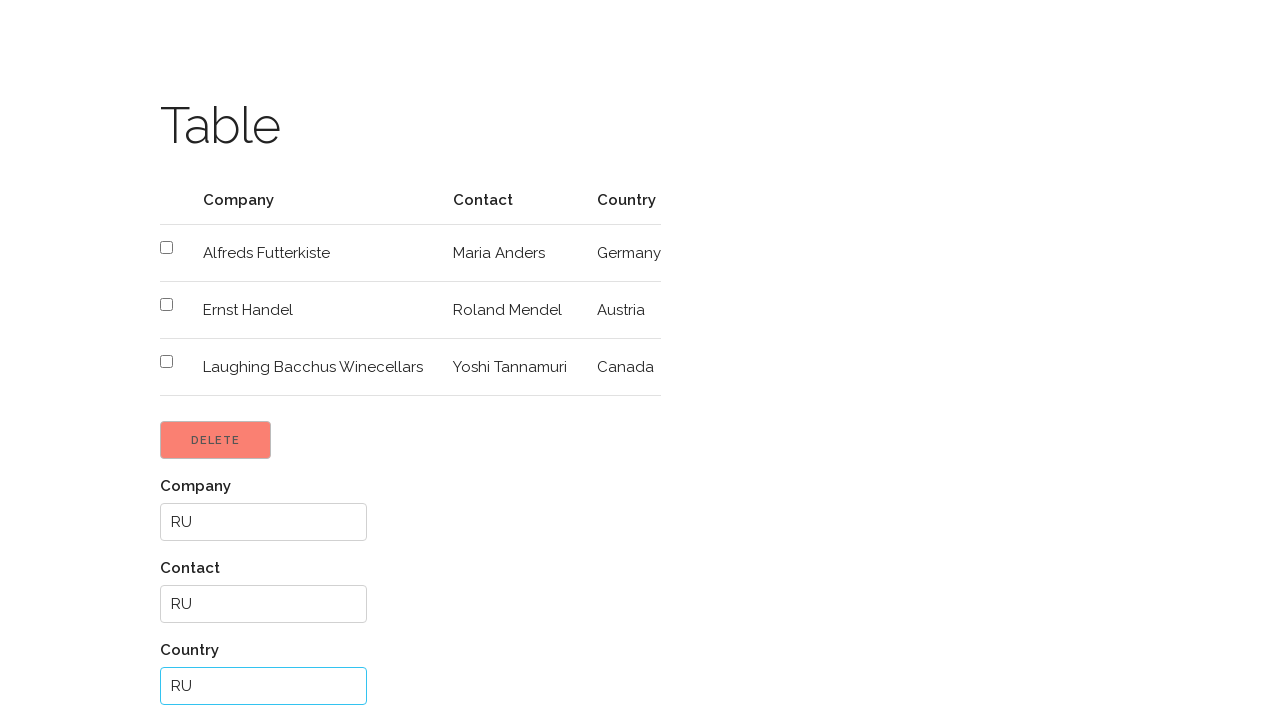

Clicked Add button to add new row at (204, 661) on input[type='button'][value='Add']
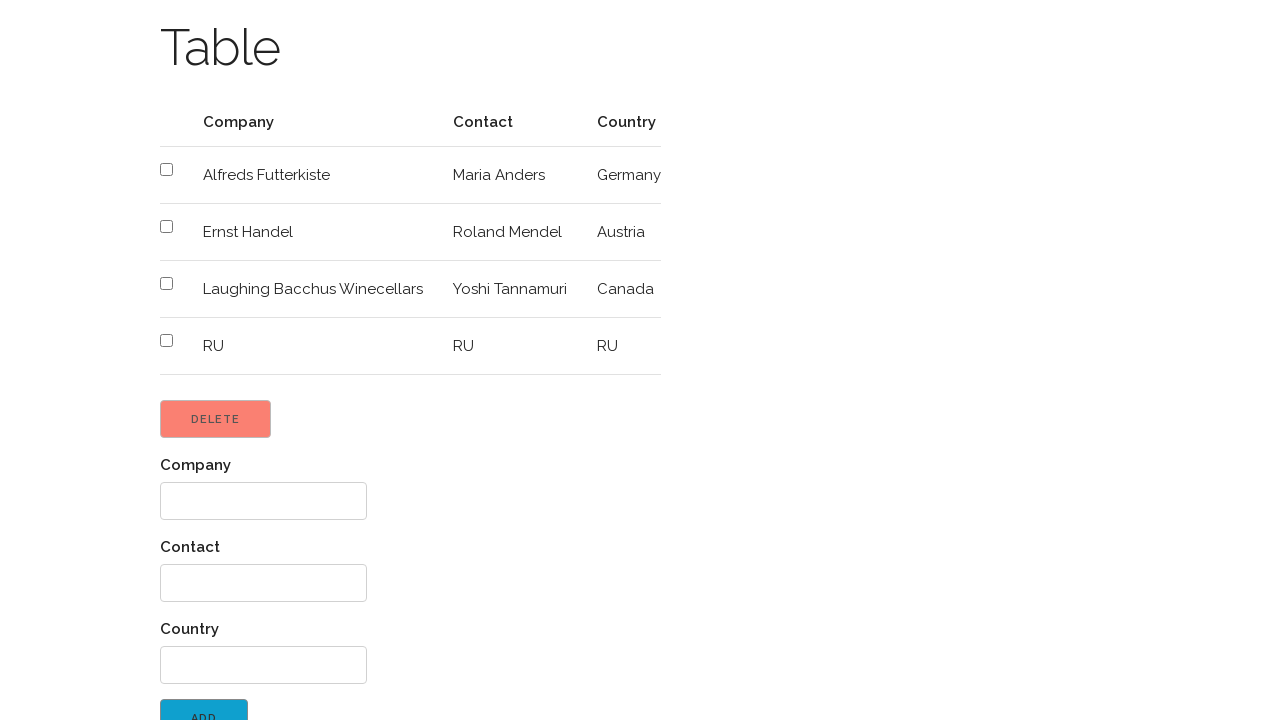

Clicked Return to Menu link at (243, 703) on label#back a
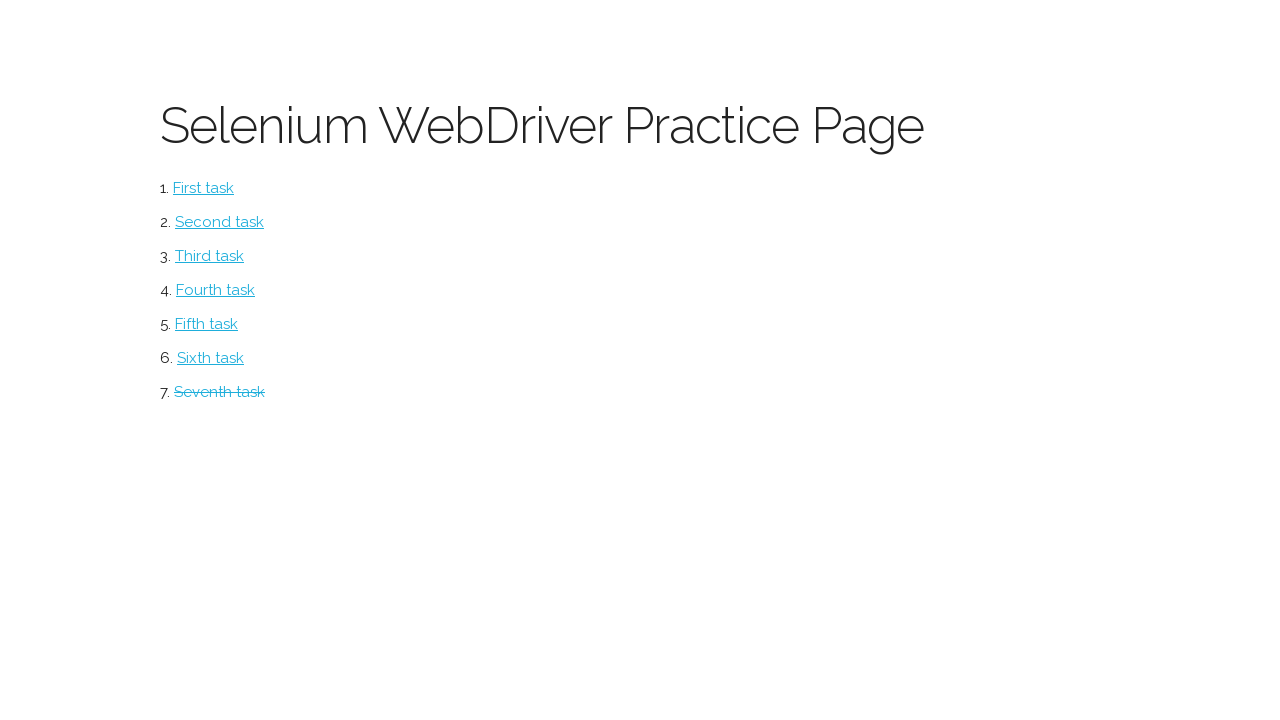

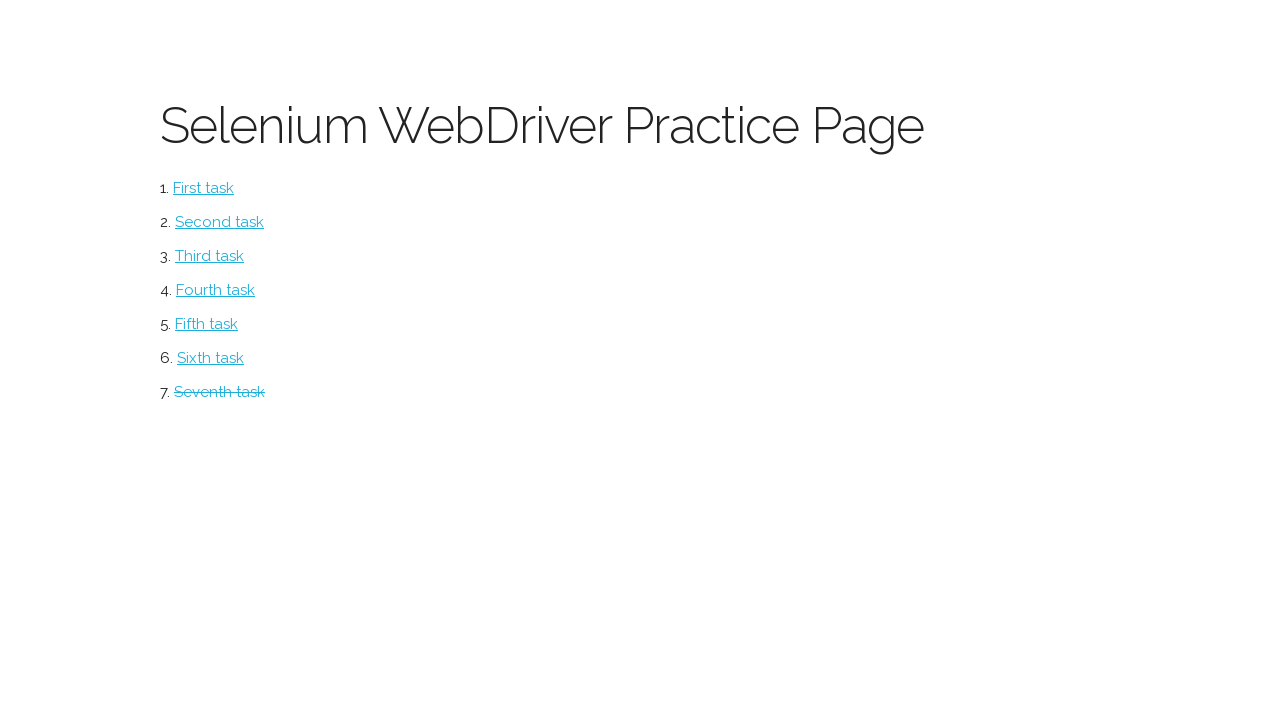